Navigates to the Automation Practice page and verifies that a link containing 'soapui' in its href attribute exists on the page

Starting URL: https://rahulshettyacademy.com/AutomationPractice/

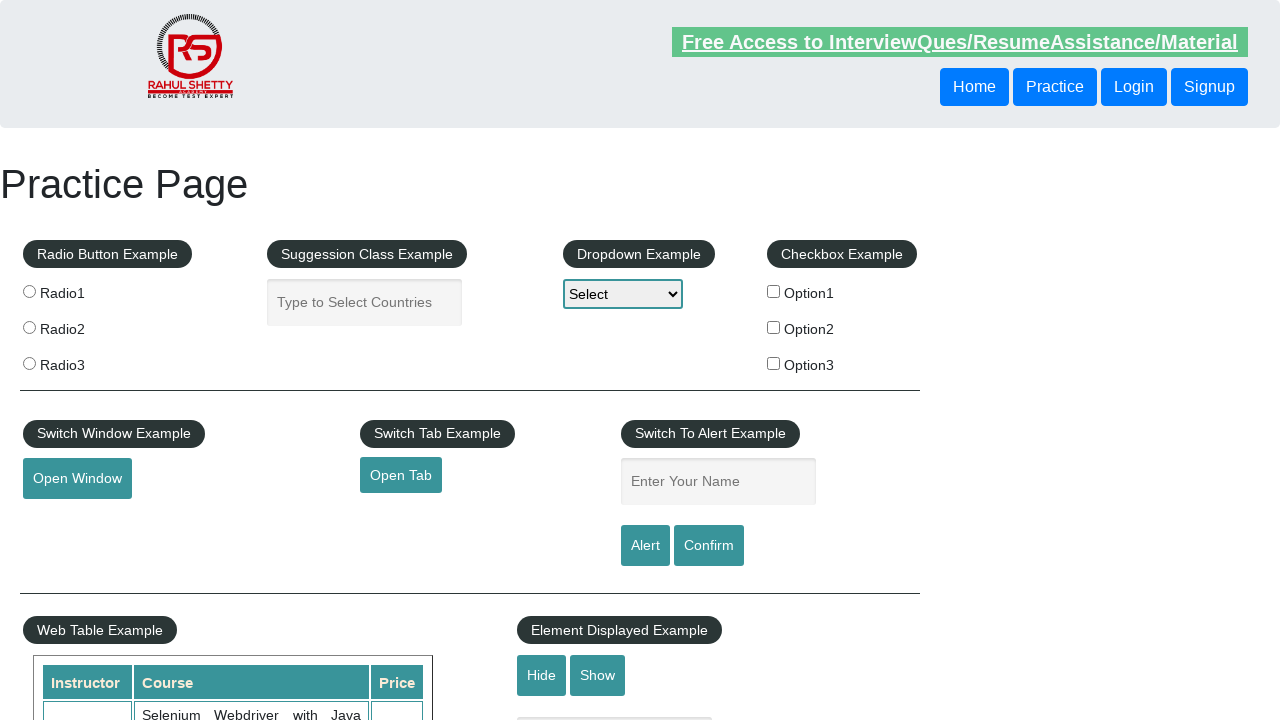

Waited for link with 'soapui' in href attribute to load
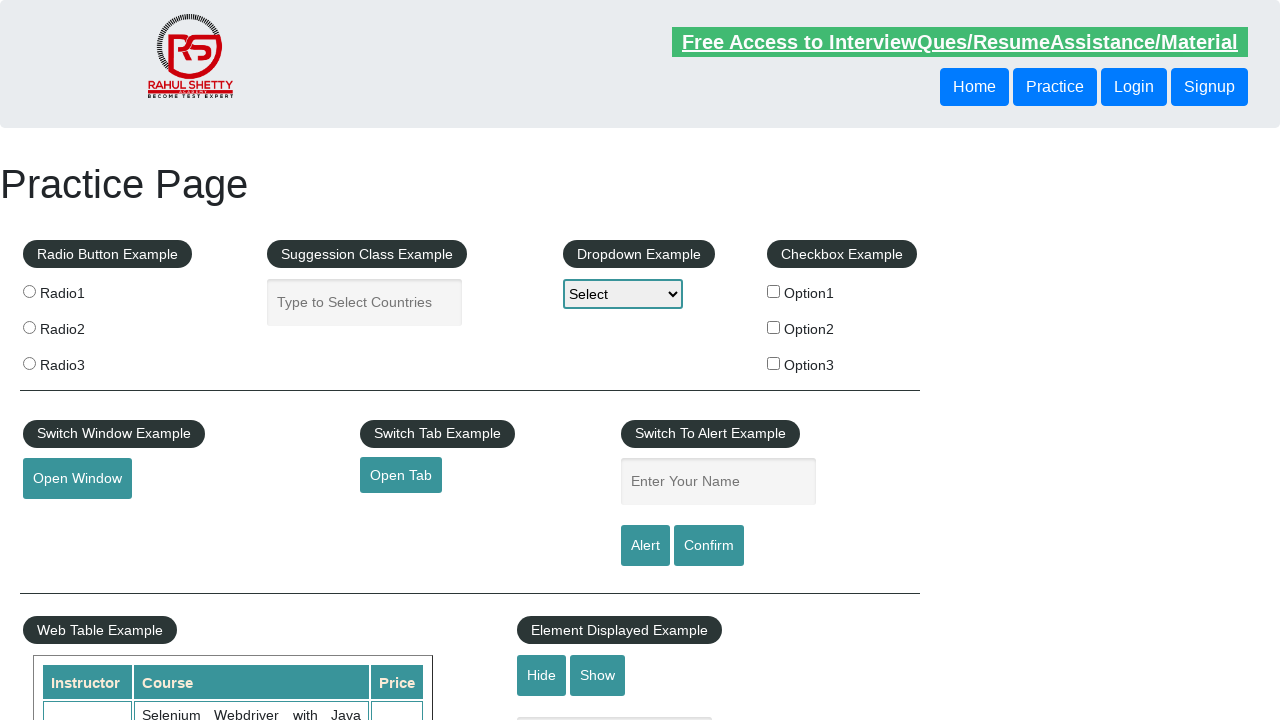

Located link element with 'soapui' in href attribute
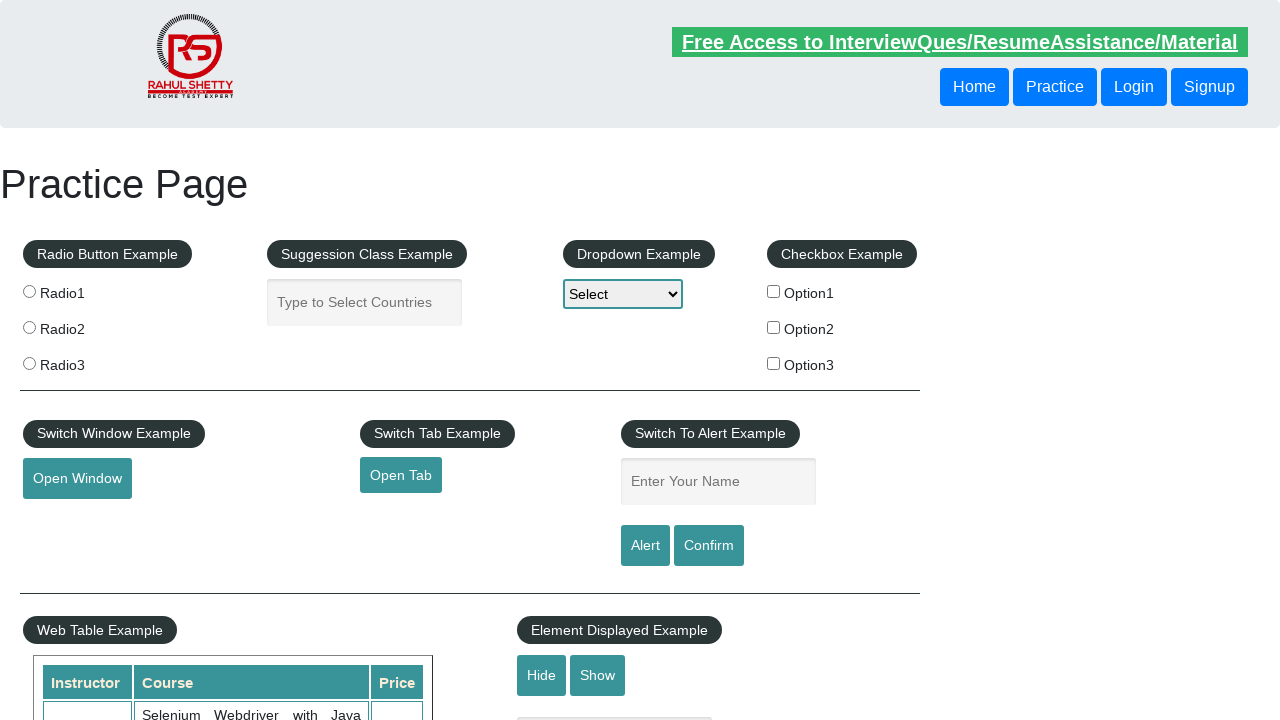

Verified that the soapui link is visible on the page
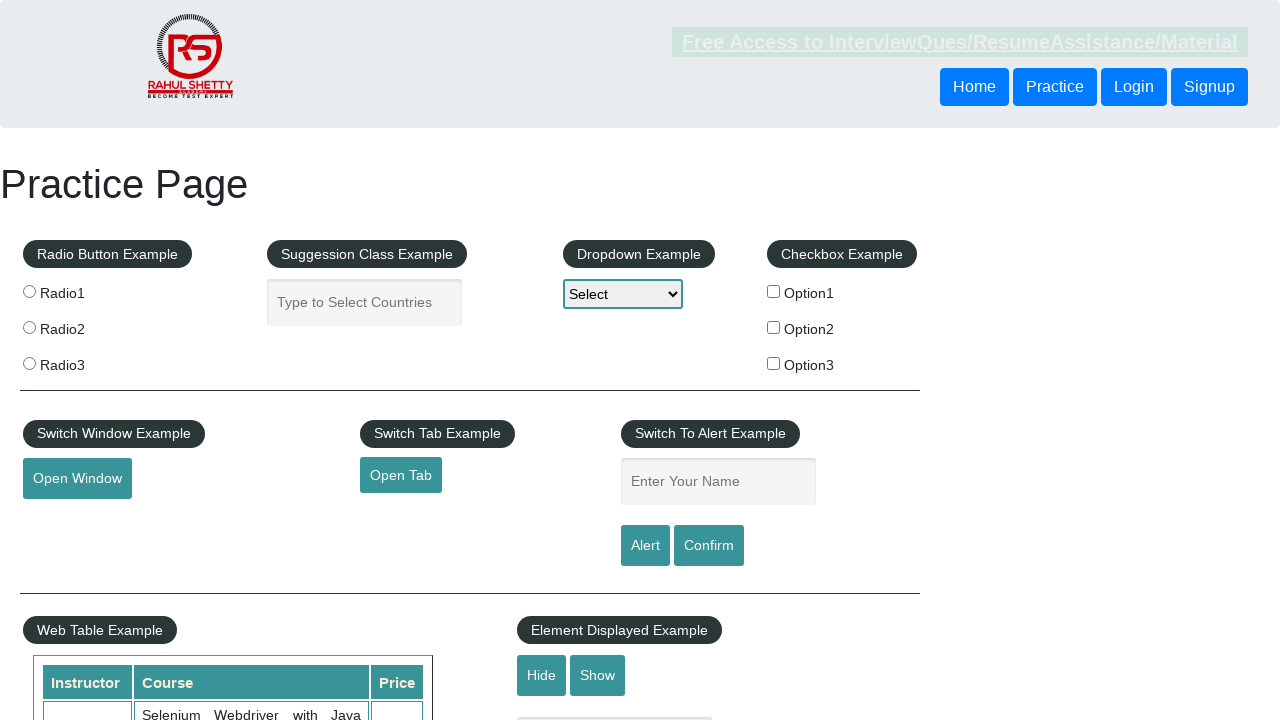

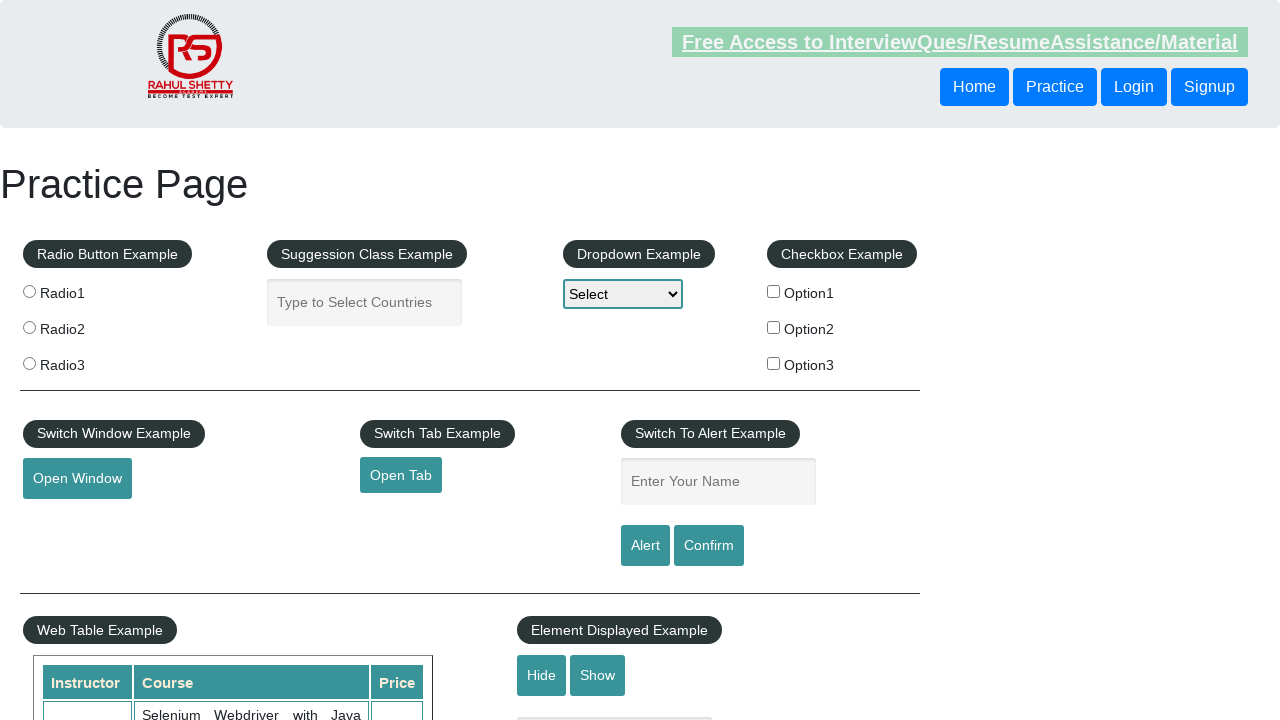